Tests sending keyboard keys to an input element by pressing the SPACE key and verifying the displayed result text shows the correct key was pressed.

Starting URL: http://the-internet.herokuapp.com/key_presses

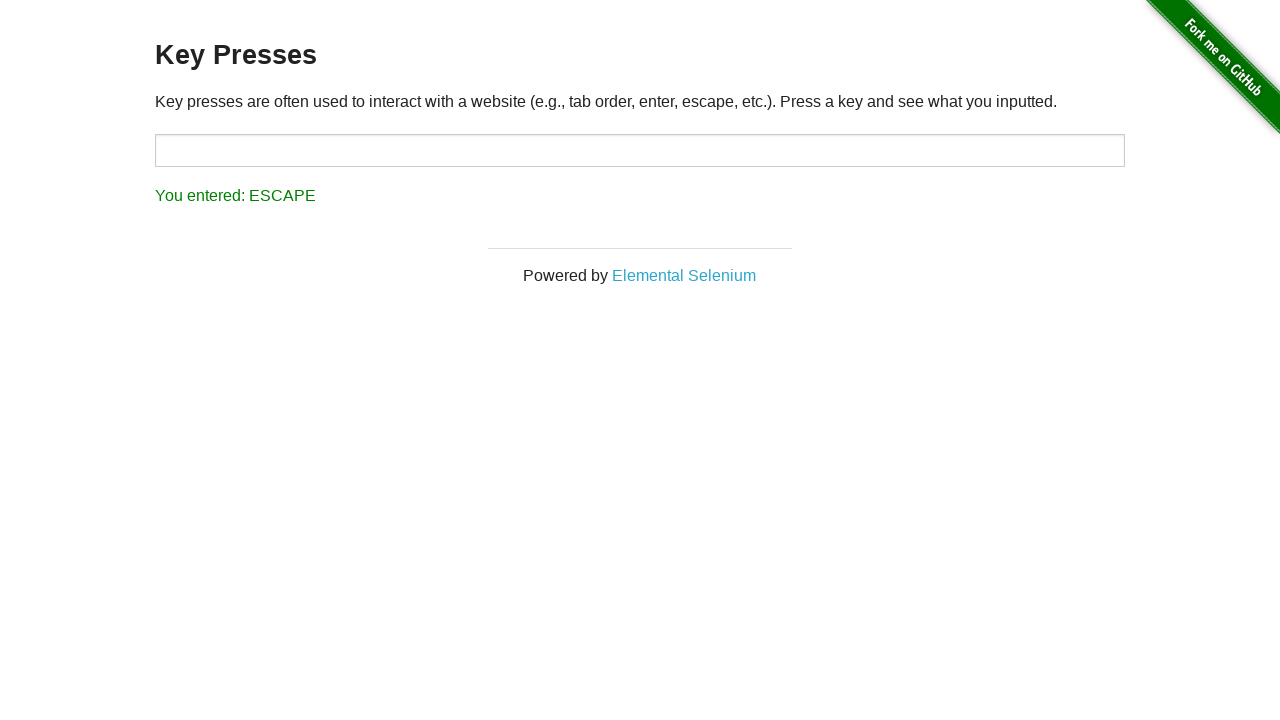

Pressed SPACE key on target input element on #target
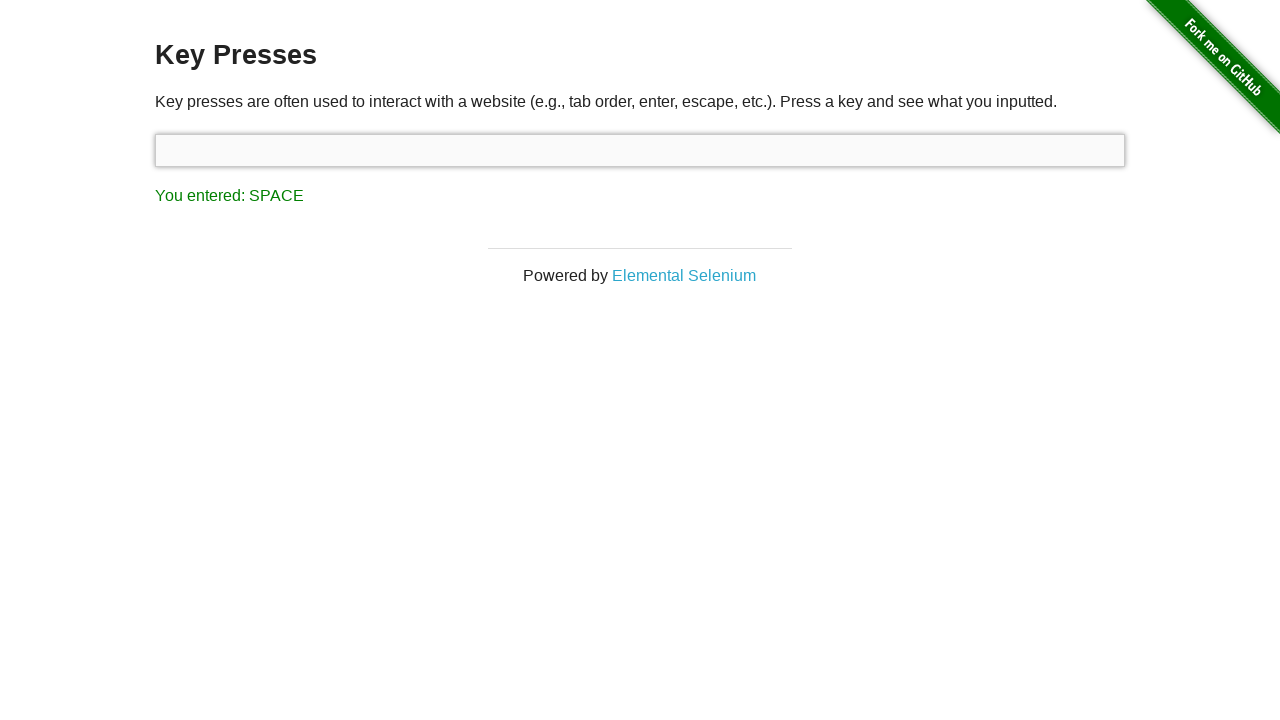

Result element loaded after pressing SPACE key
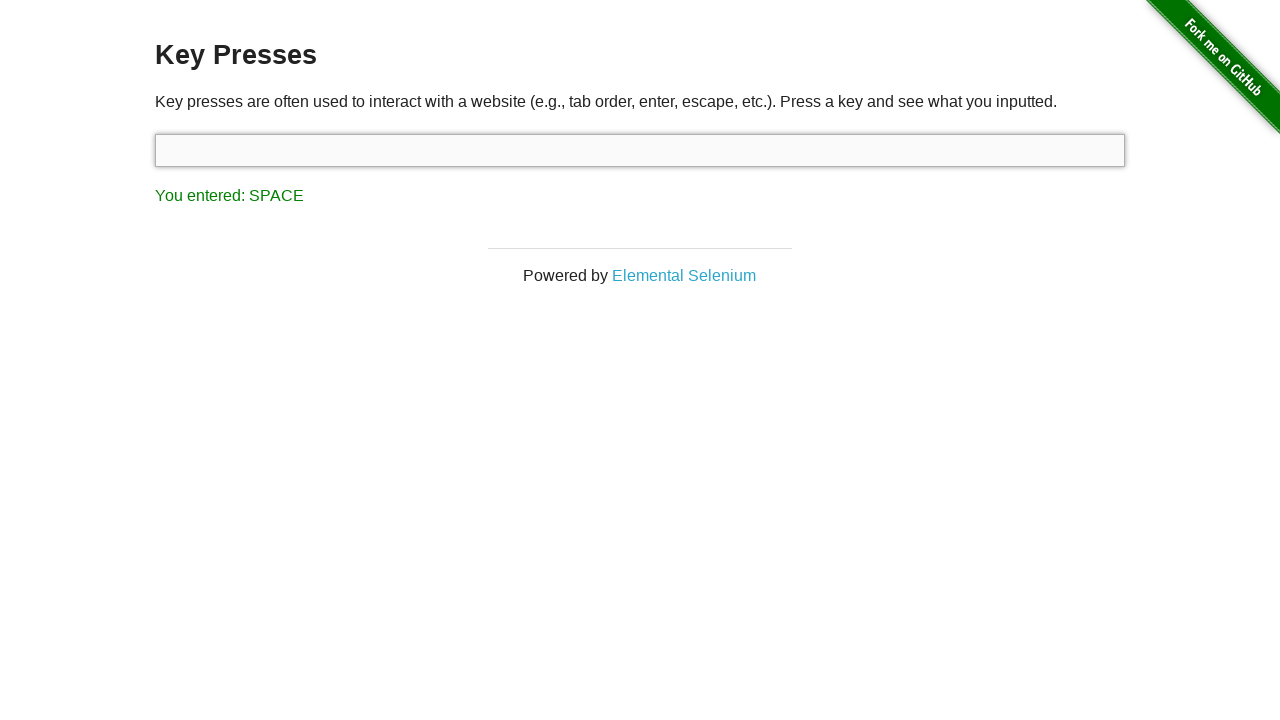

Retrieved result text content
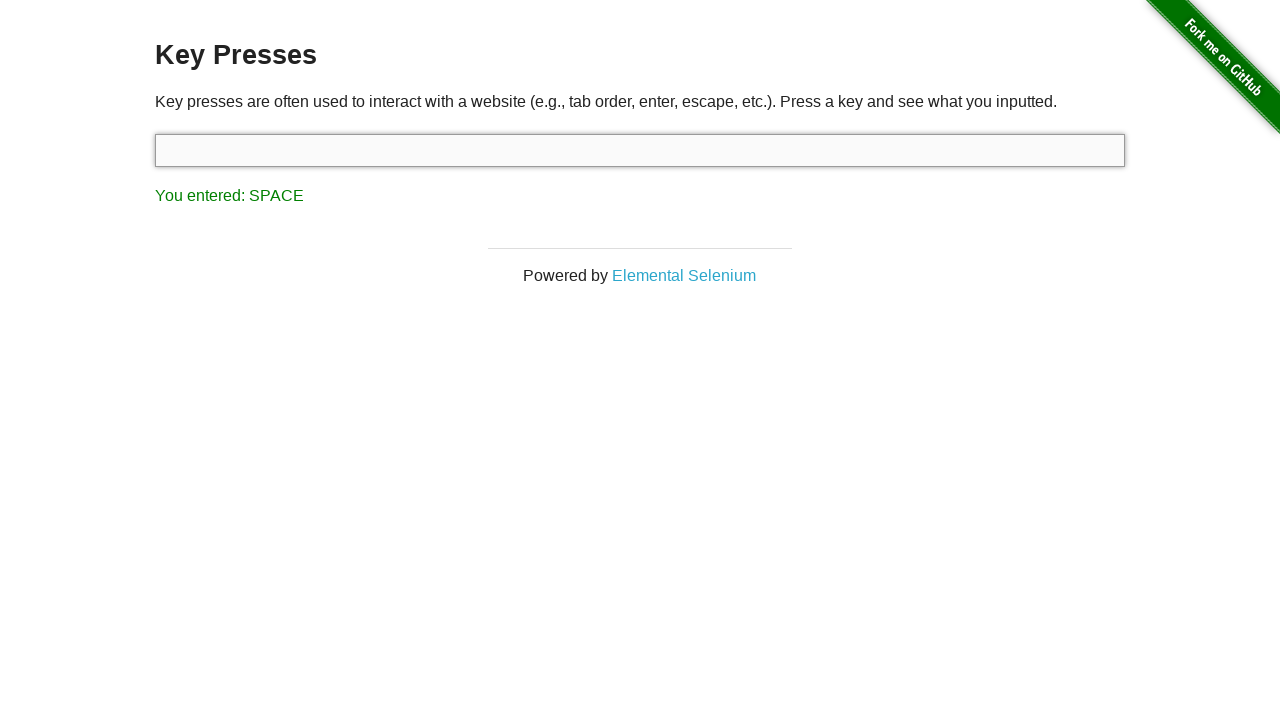

Assertion passed: result text correctly shows 'You entered: SPACE'
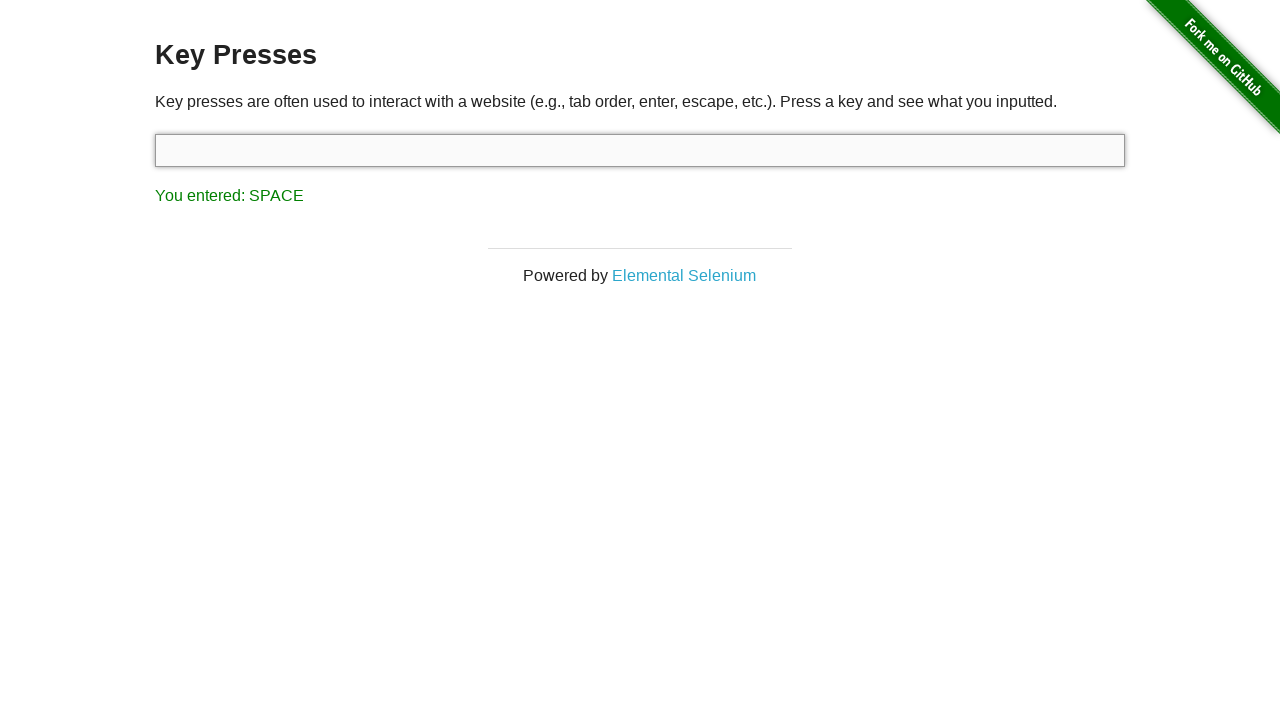

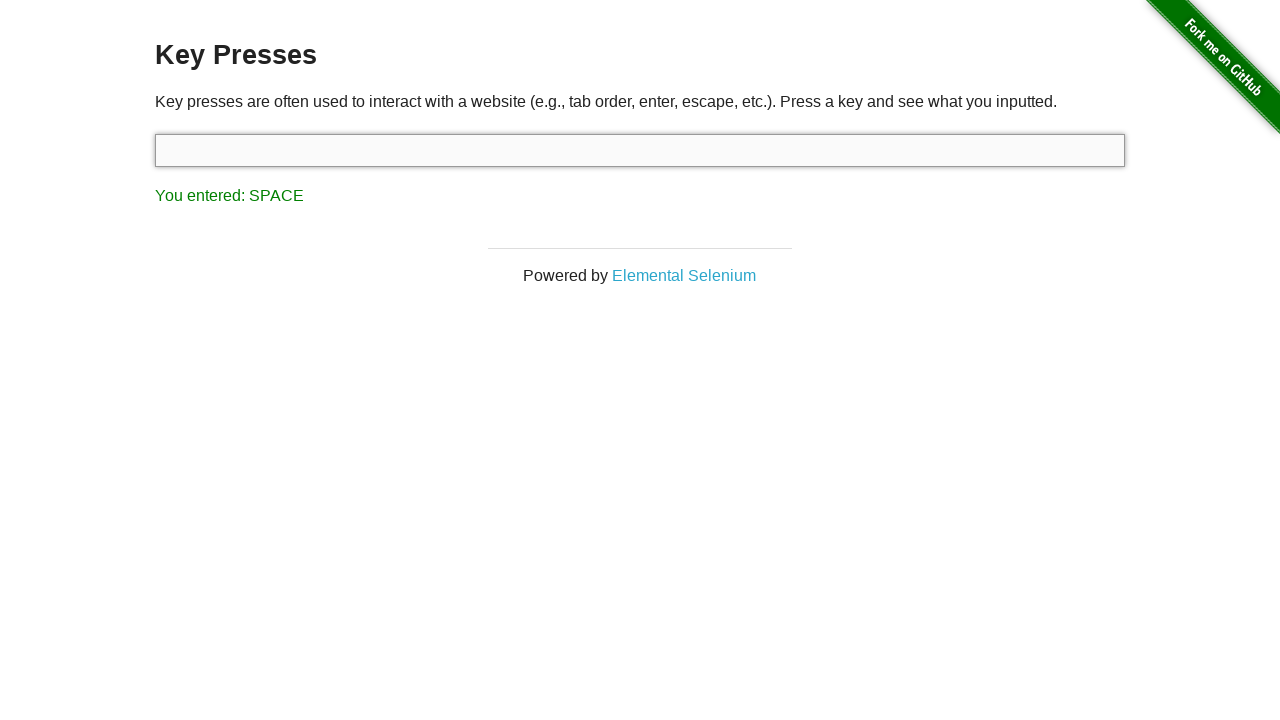